Tests dynamic dropdown functionality on SpiceJet website by selecting origin and destination cities

Starting URL: https://www.spicejet.com/

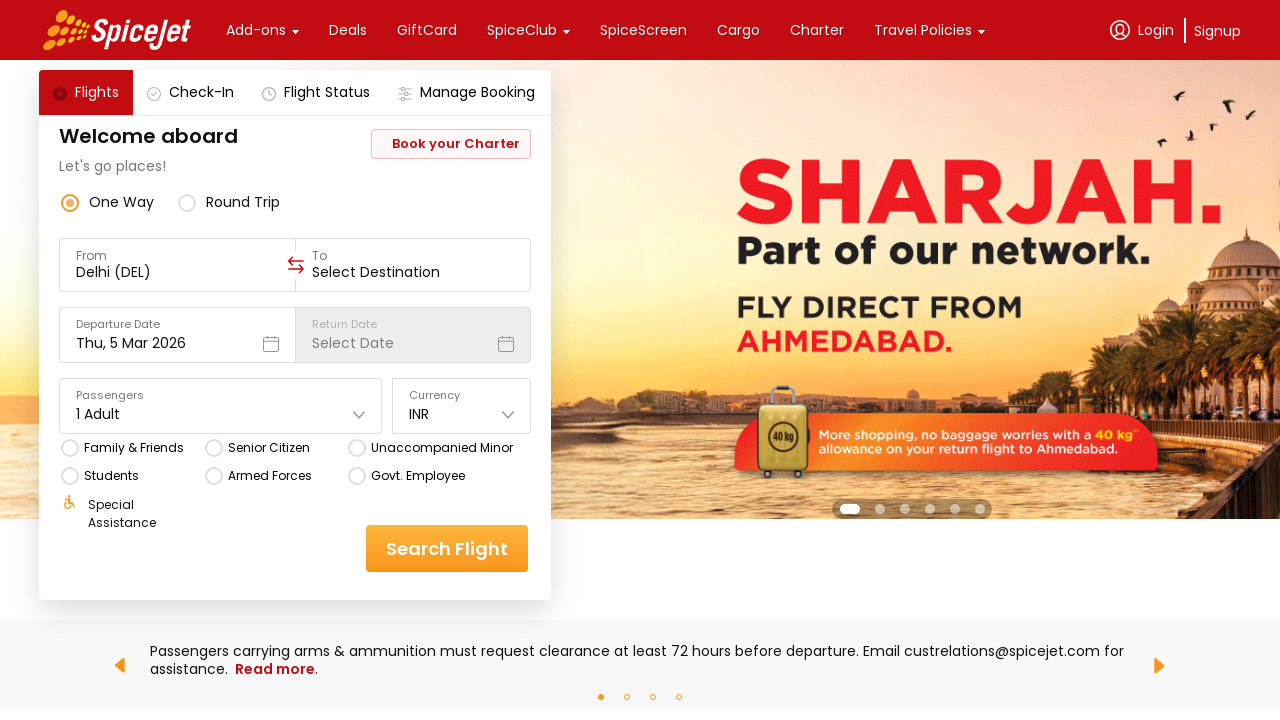

Clicked on the from/to field to open dropdown at (178, 256) on xpath=//div[@class='r-1862ga2 r-1loqt21 r-1enofrn r-tceitz r-u8s1d css-76zvg2']
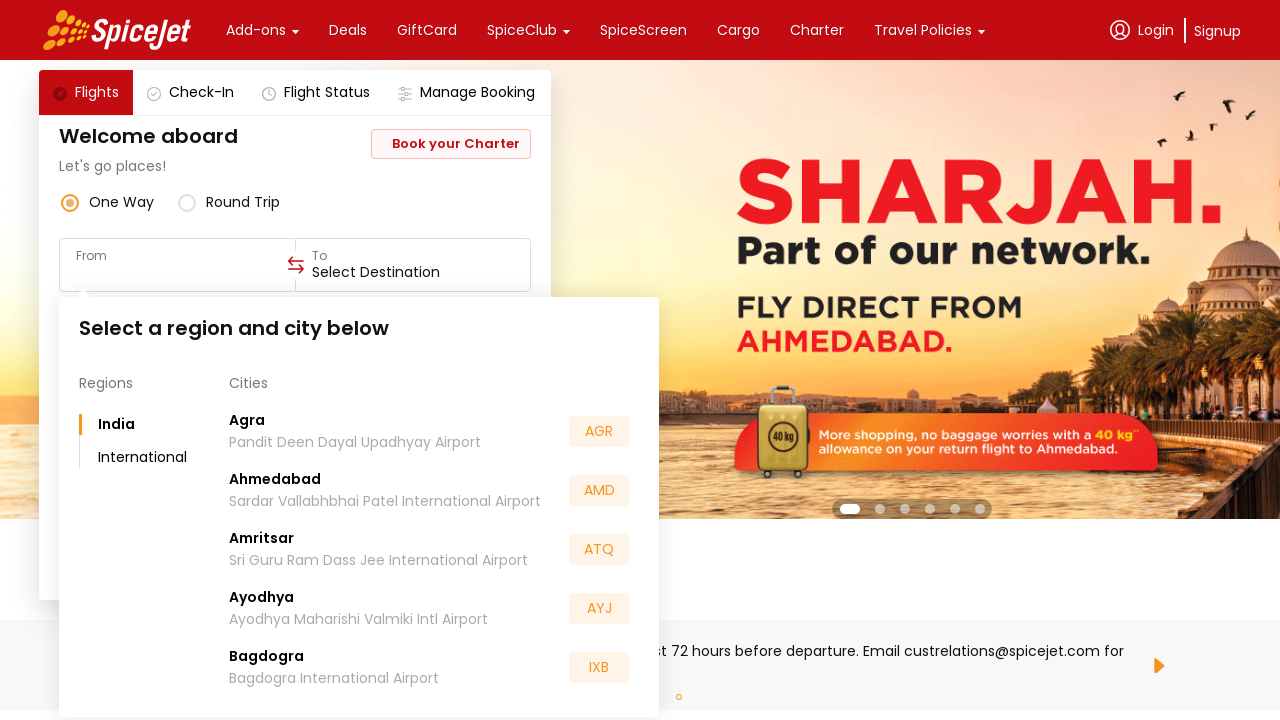

Selected AMD (Ahmedabad) as origin city at (599, 490) on xpath=//div[contains(text(),'AMD')]
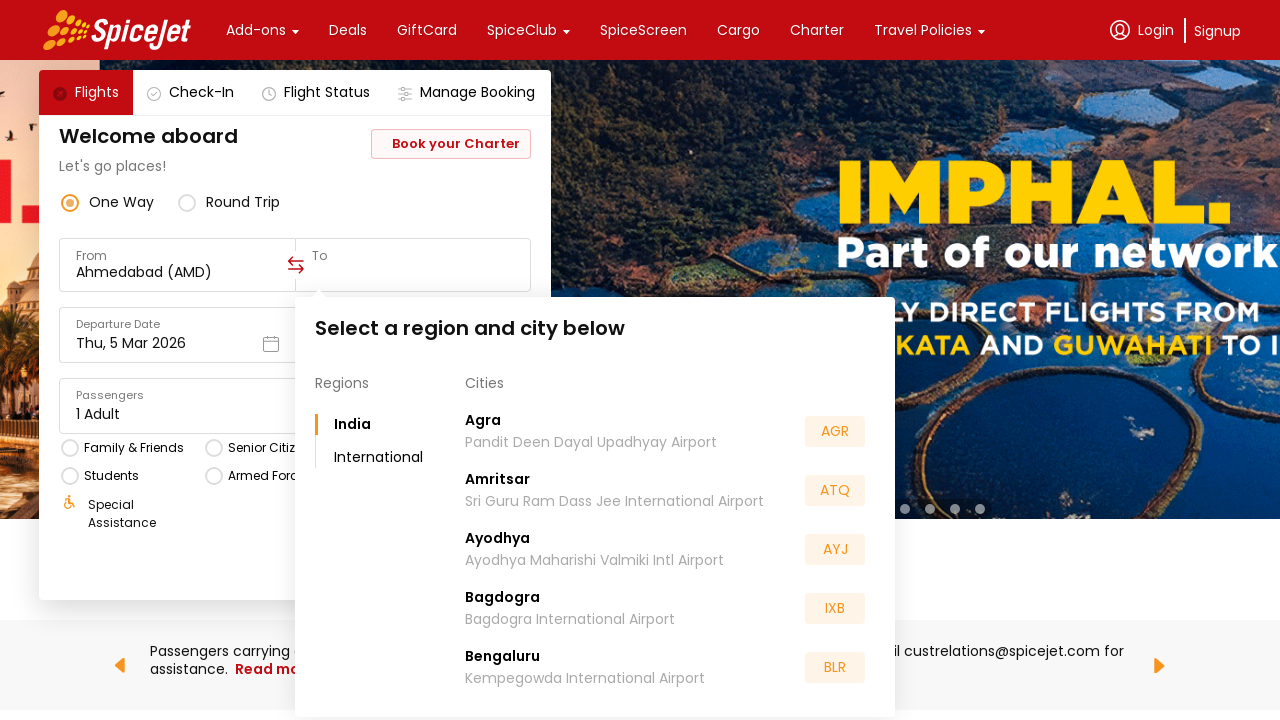

Waited 2 seconds for destination dropdown to be ready
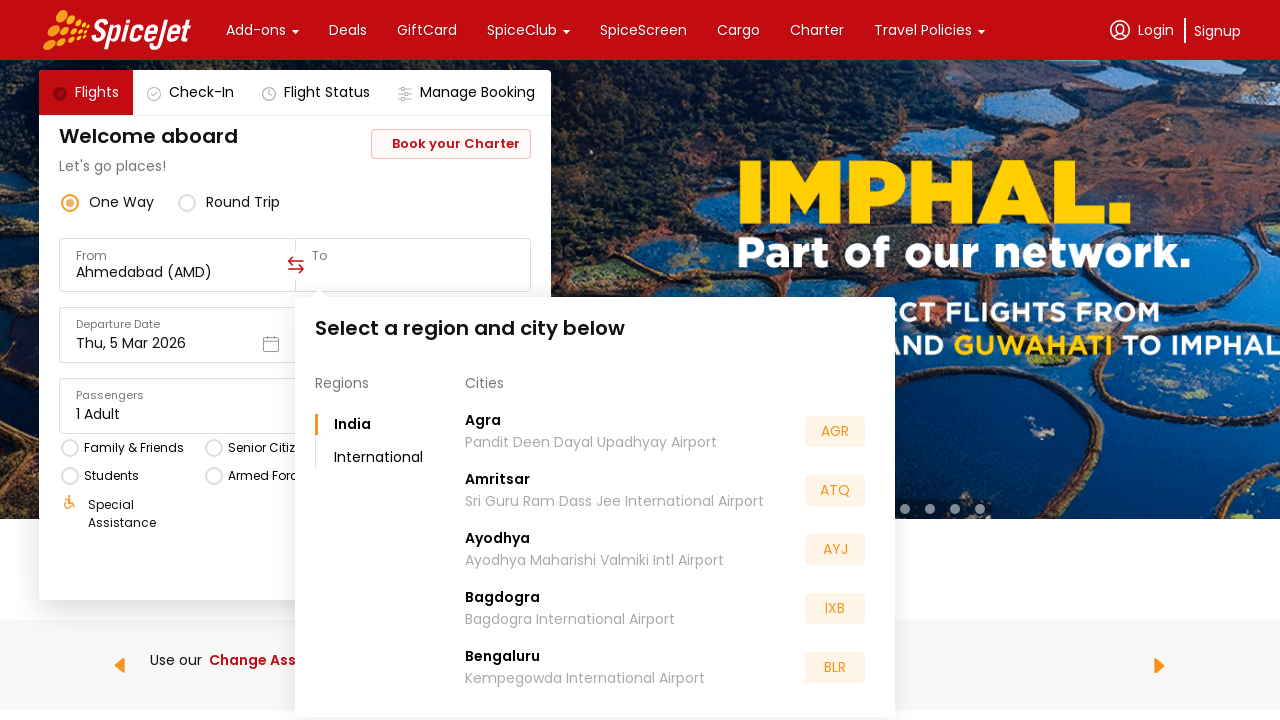

Selected ATQ (Amritsar) as destination city at (835, 490) on xpath=//div[@class='css-1dbjc4n r-b5h31w r-95jzfe'] //div[contains(text(),'ATQ')
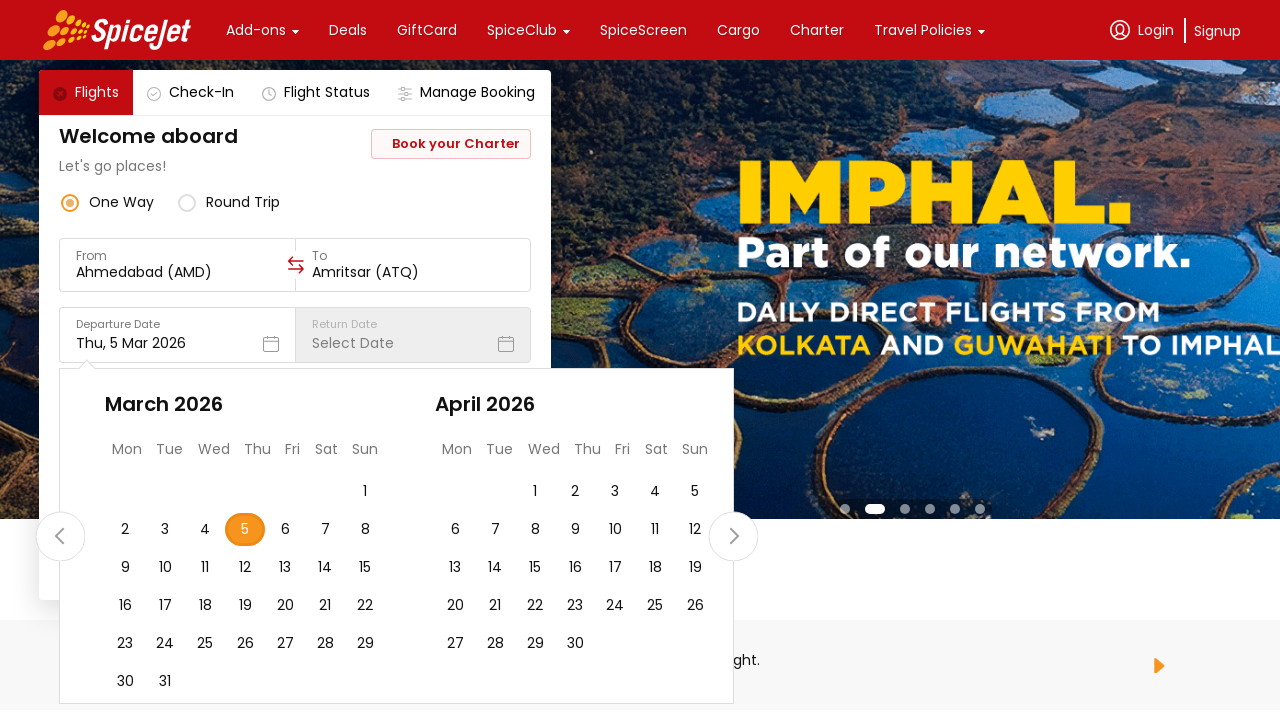

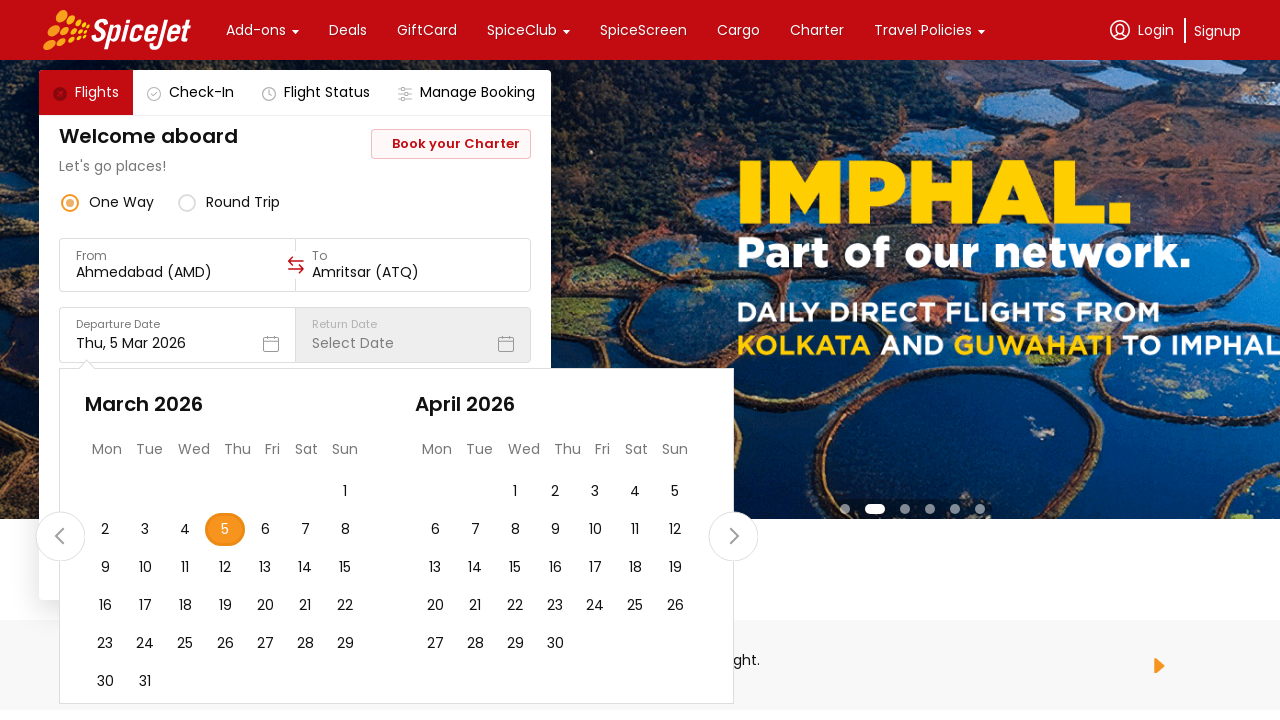